Tests search functionality on spirit-of-metal.com by searching for a band name, clicking on results, and verifying album information

Starting URL: https://www.spirit-of-metal.com/

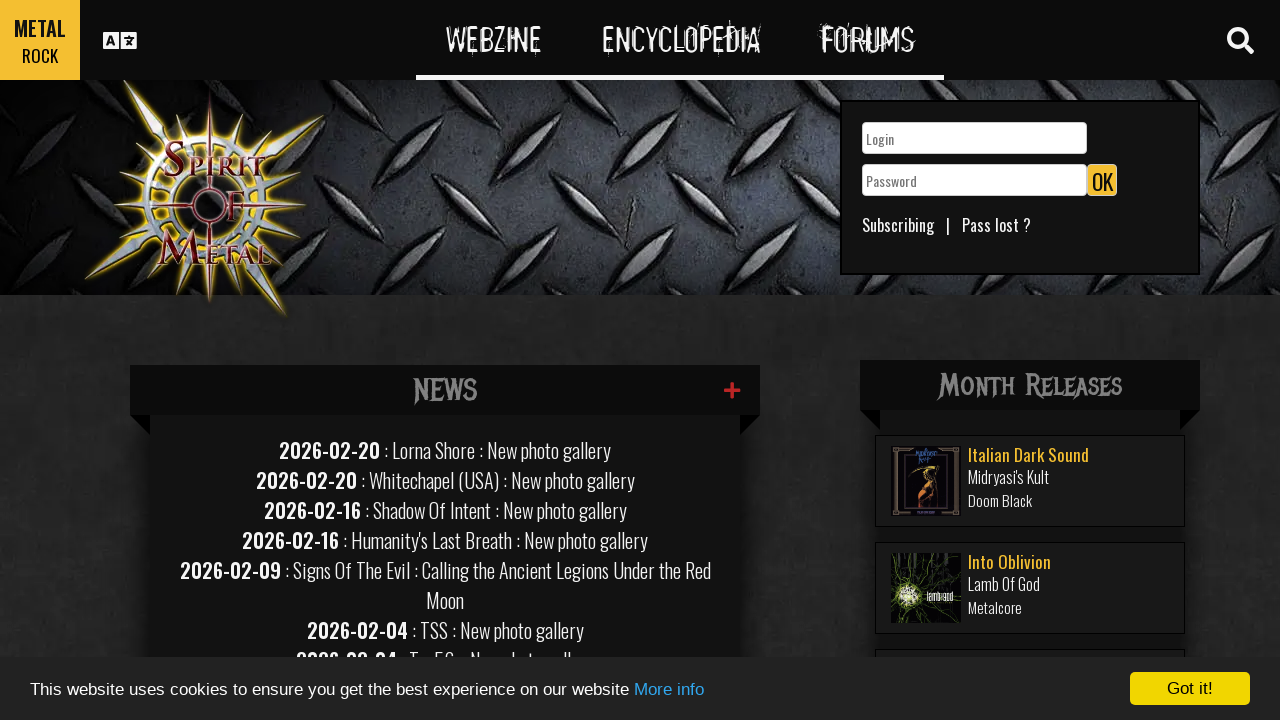

Clicked search toggle button at (1240, 40) on #search-toggle
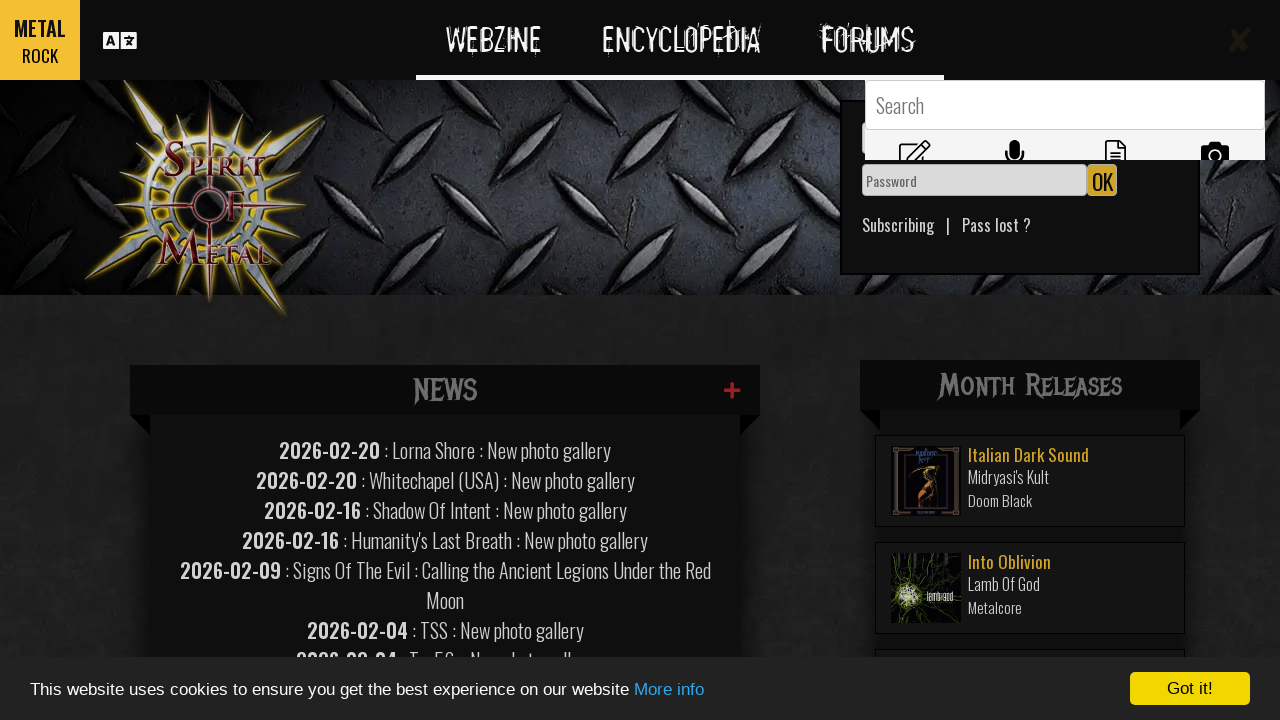

Filled search field with 'skepticism' on #GlobalSearchField
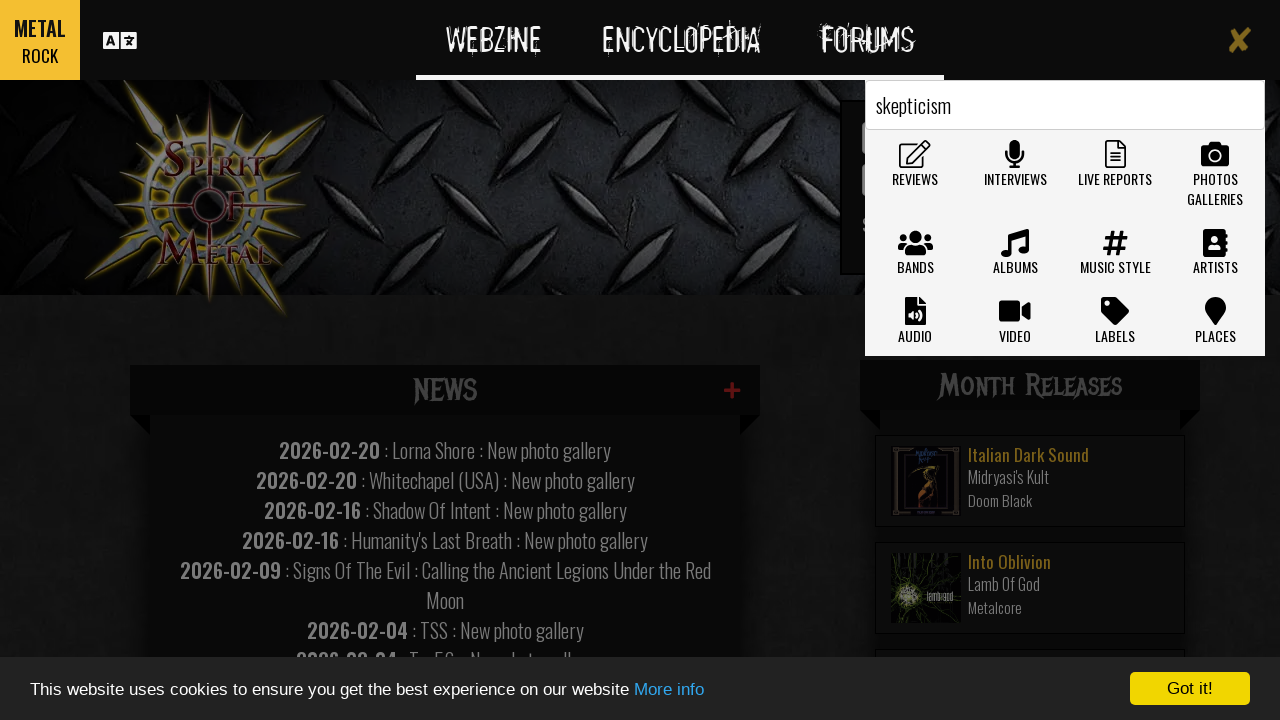

Pressed Enter to submit search on #GlobalSearchField
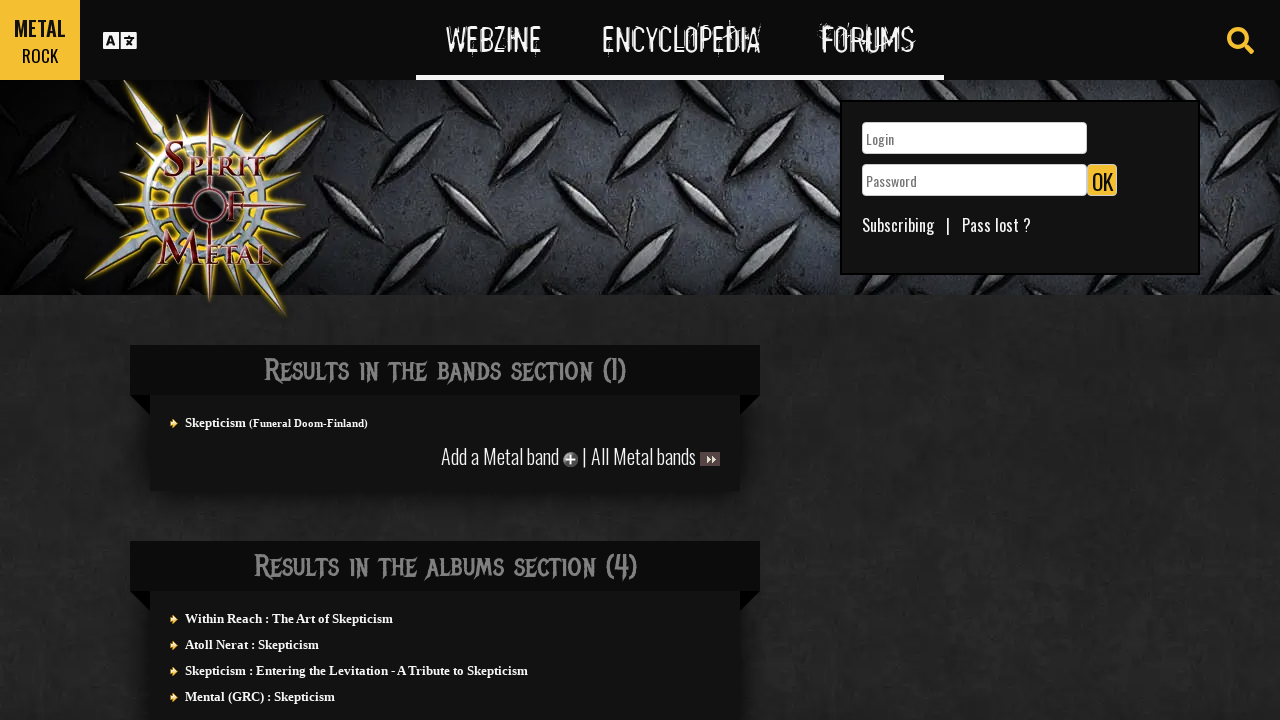

First search result loaded
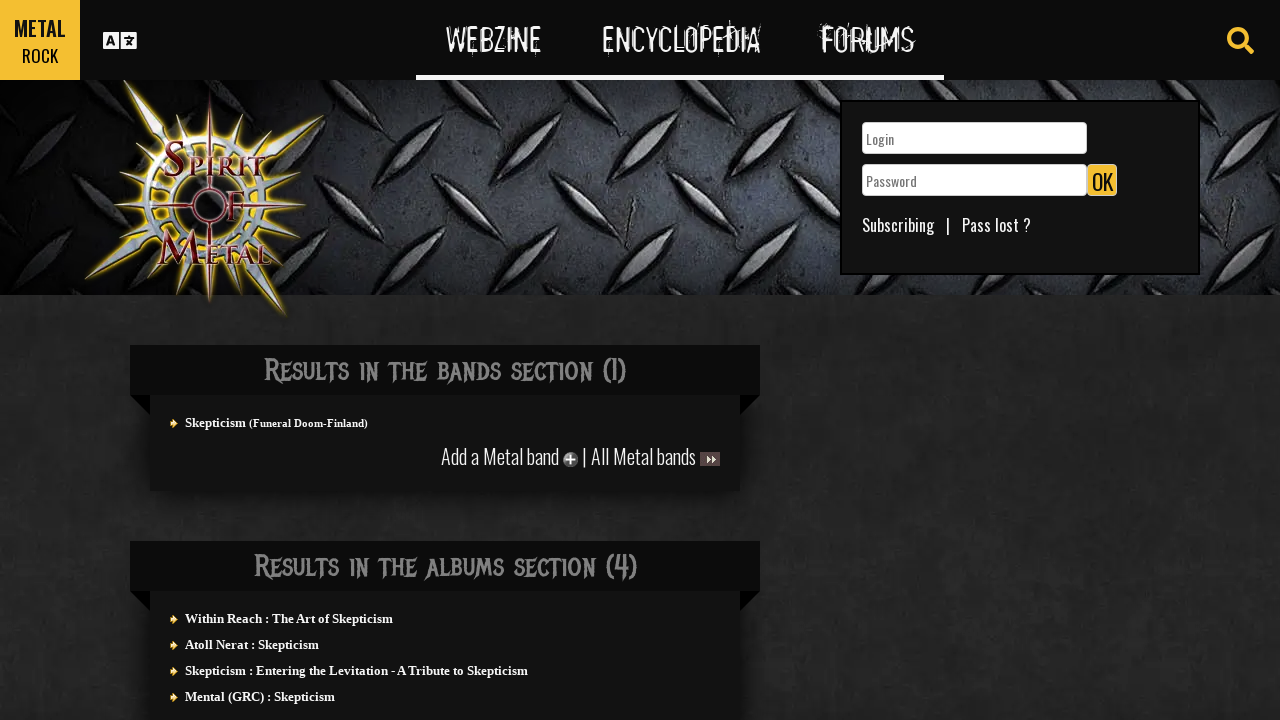

Clicked first search result (band link) at (216, 422) on xpath=//*[@id='actuality']/div/div/section[1]/div/ul/a
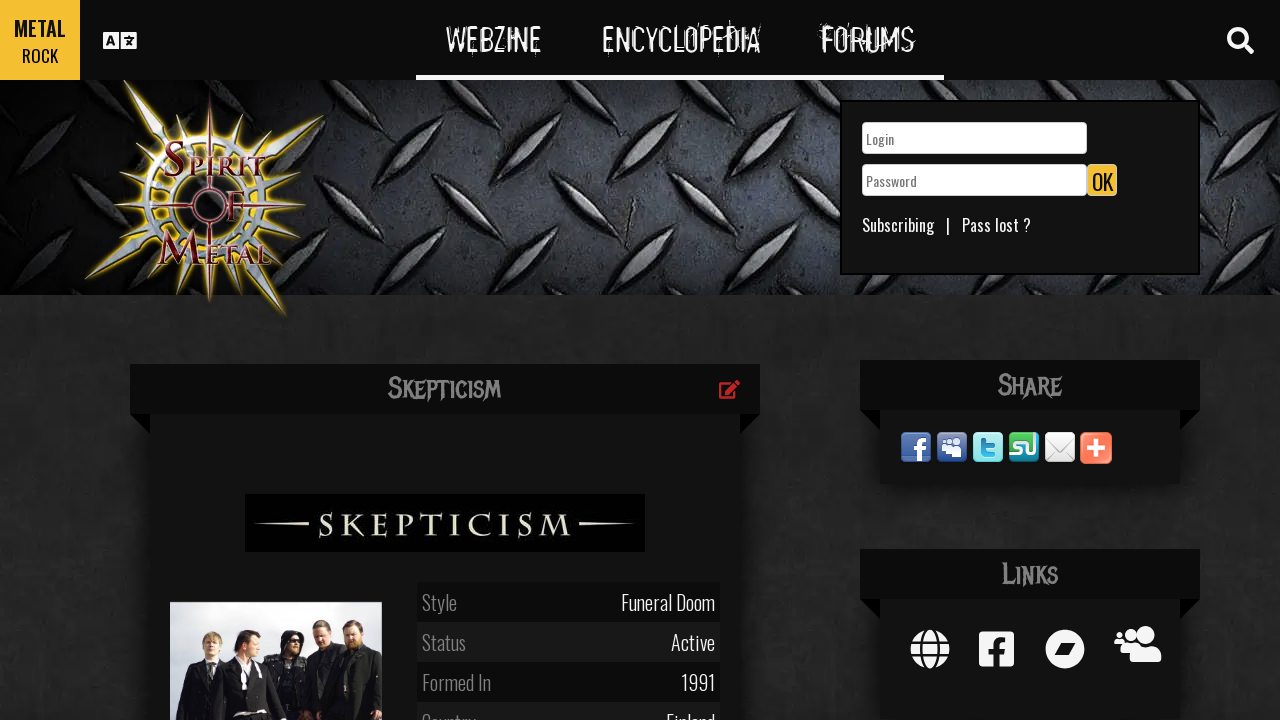

Album element loaded in infinite scroll
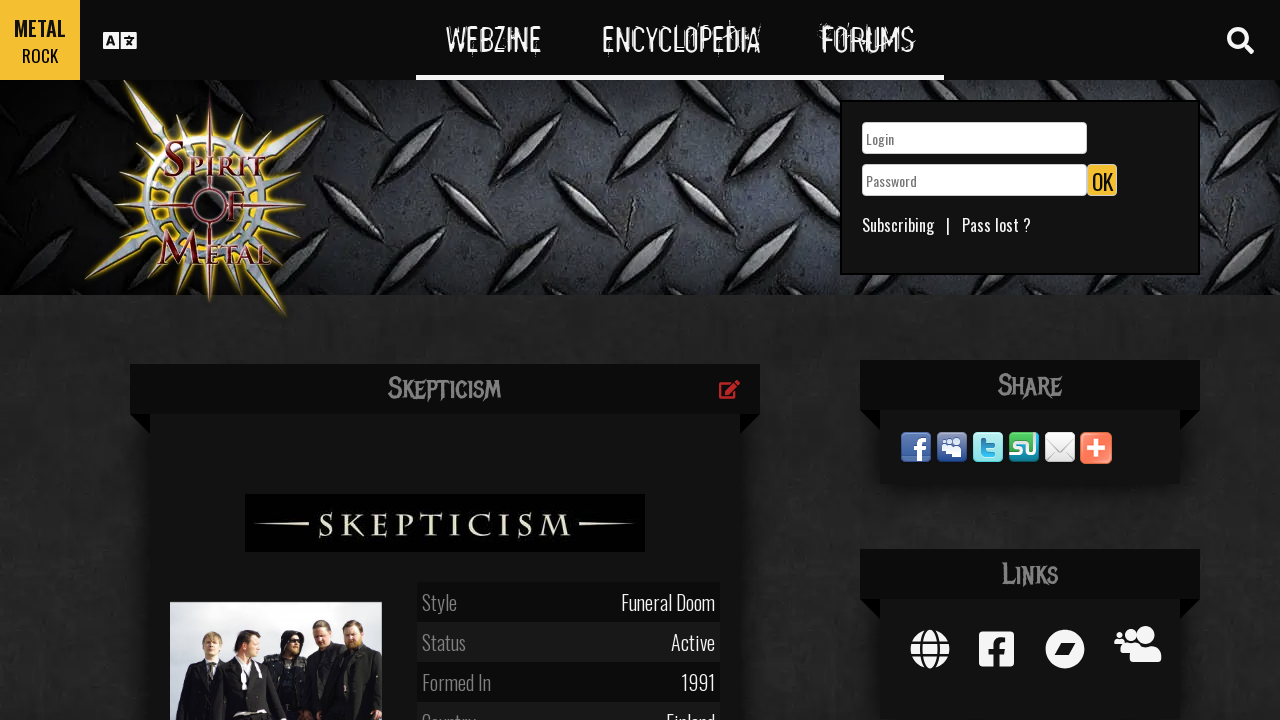

Clicked on album in results at (445, 360) on xpath=//*[@id='infinitescroll']/div[5]/a
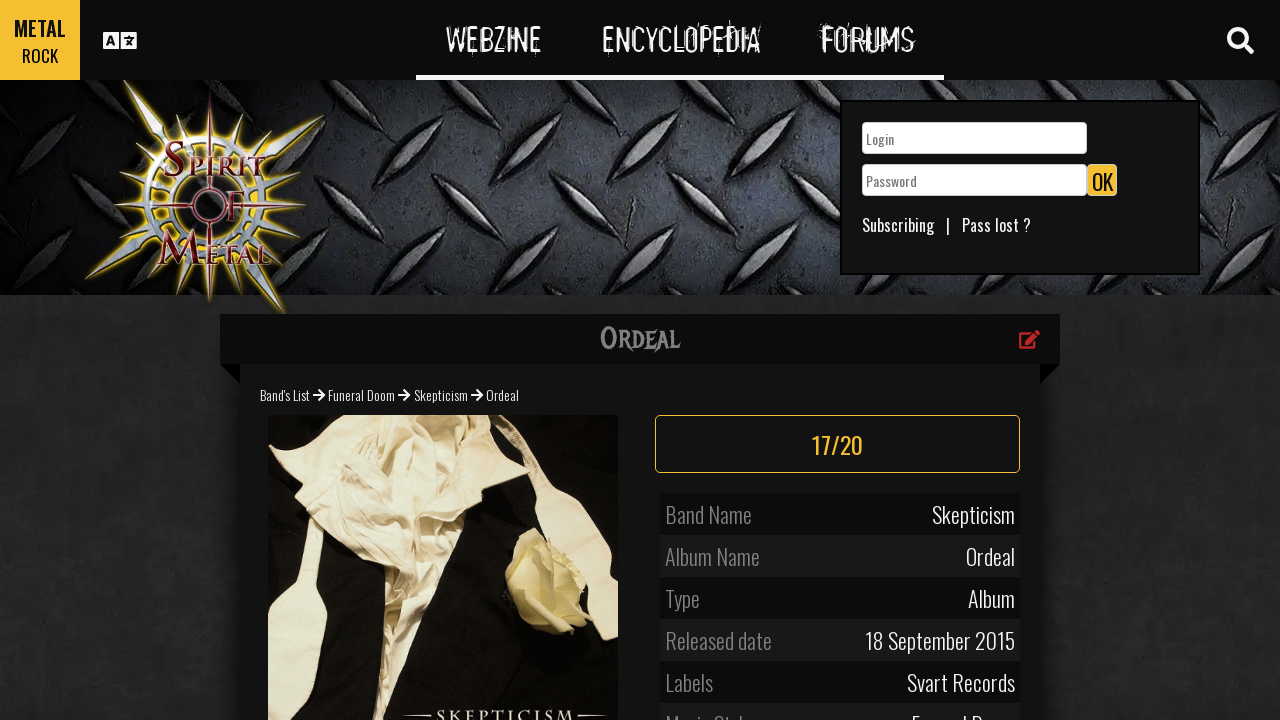

Album profile page loaded and album information verified
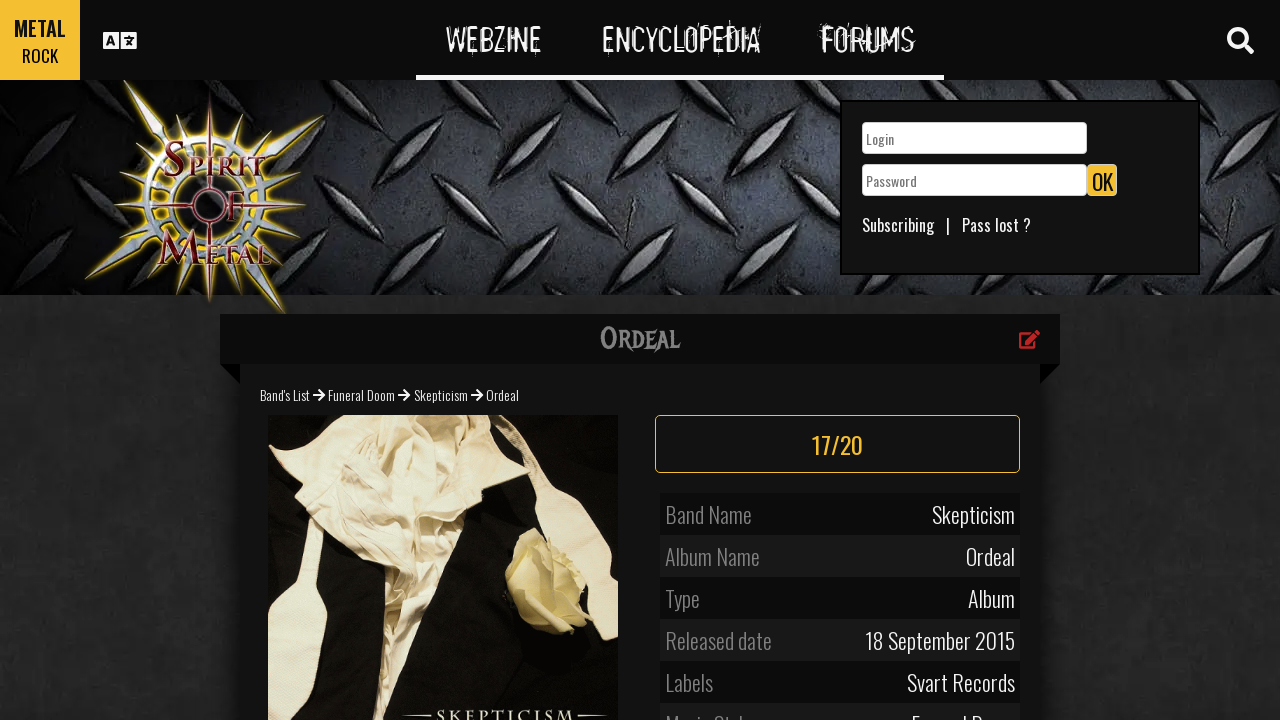

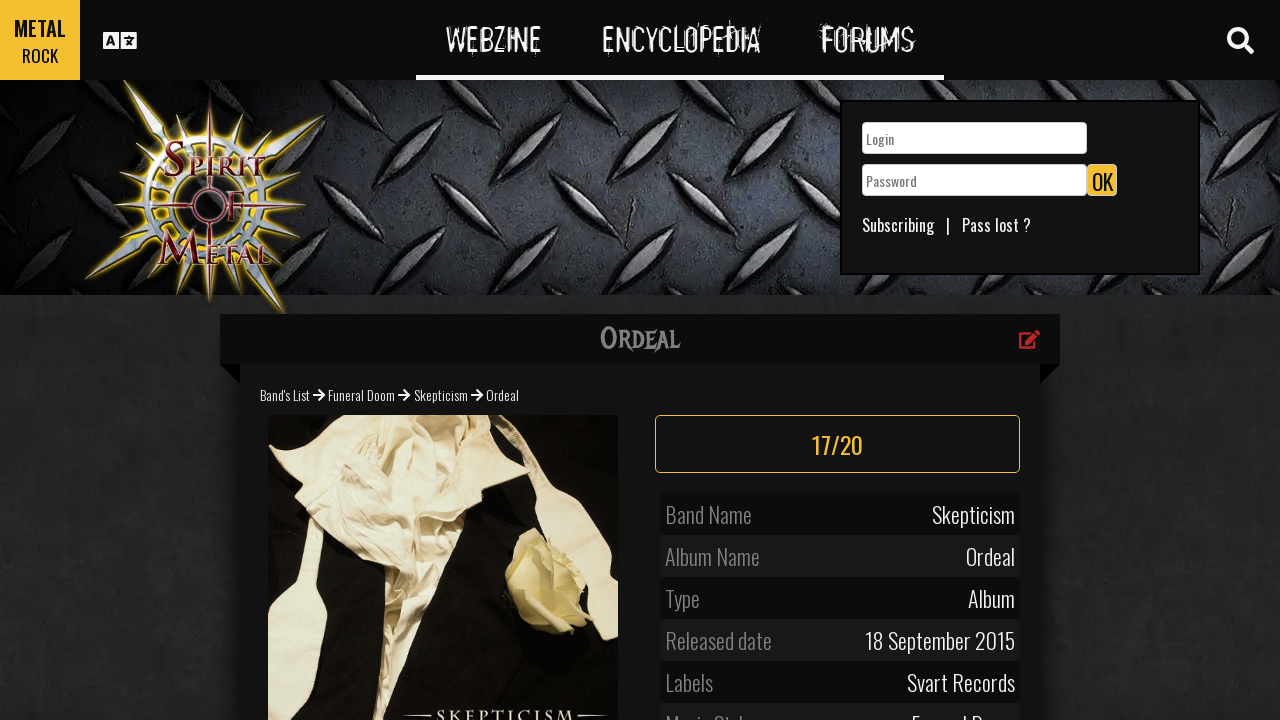